Navigates to the shop.one-shore.com website and verifies the page loads (originally tested on Chrome/Linux)

Starting URL: https://shop.one-shore.com

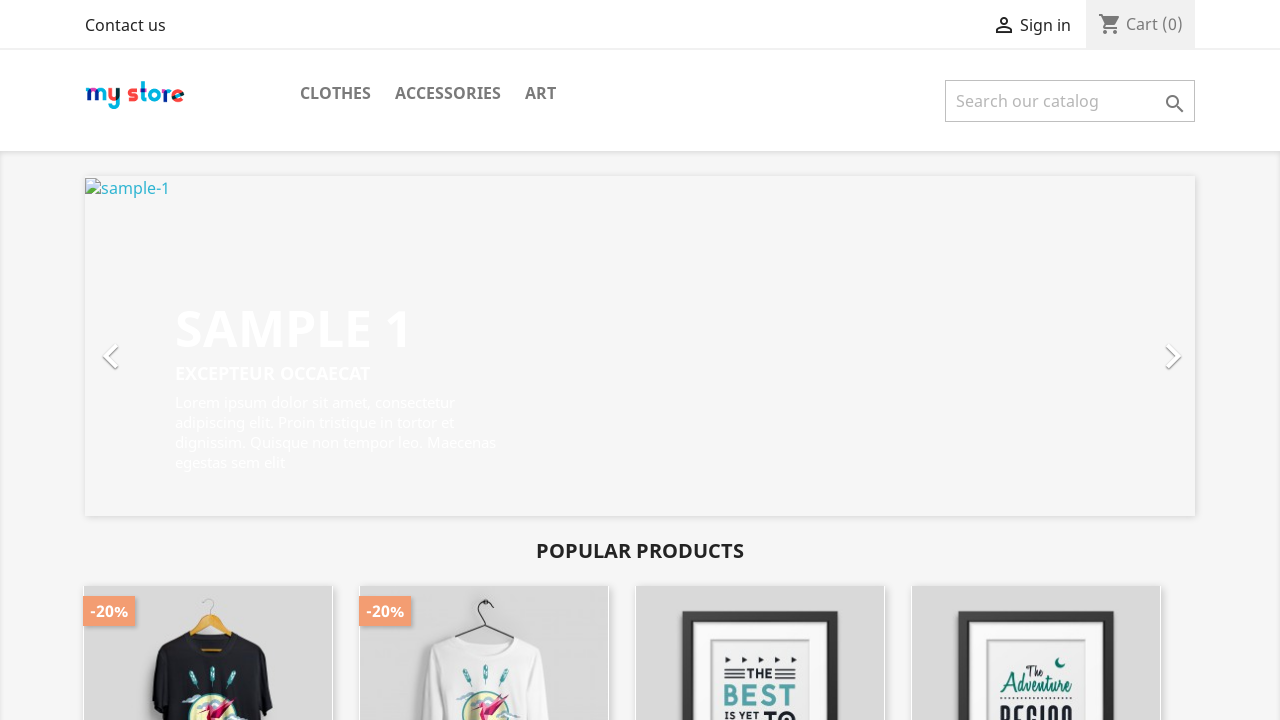

Waited for page to reach domcontentloaded state
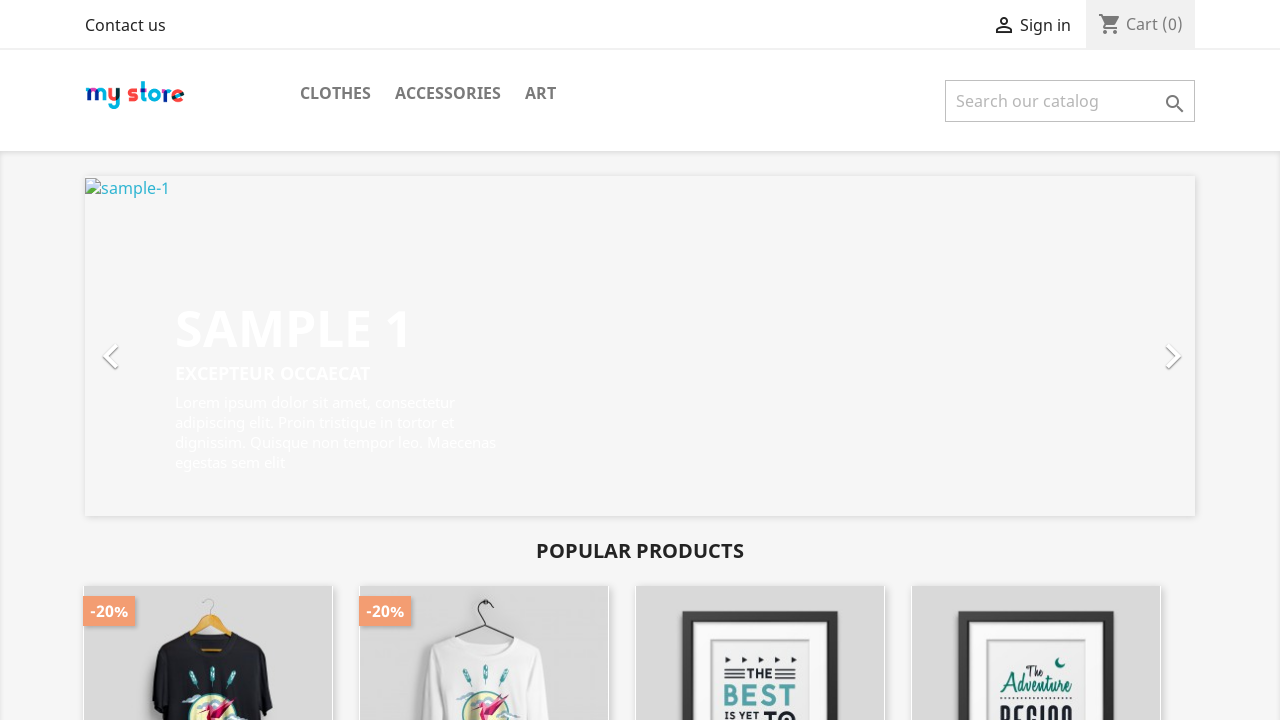

Retrieved page title to verify page loaded
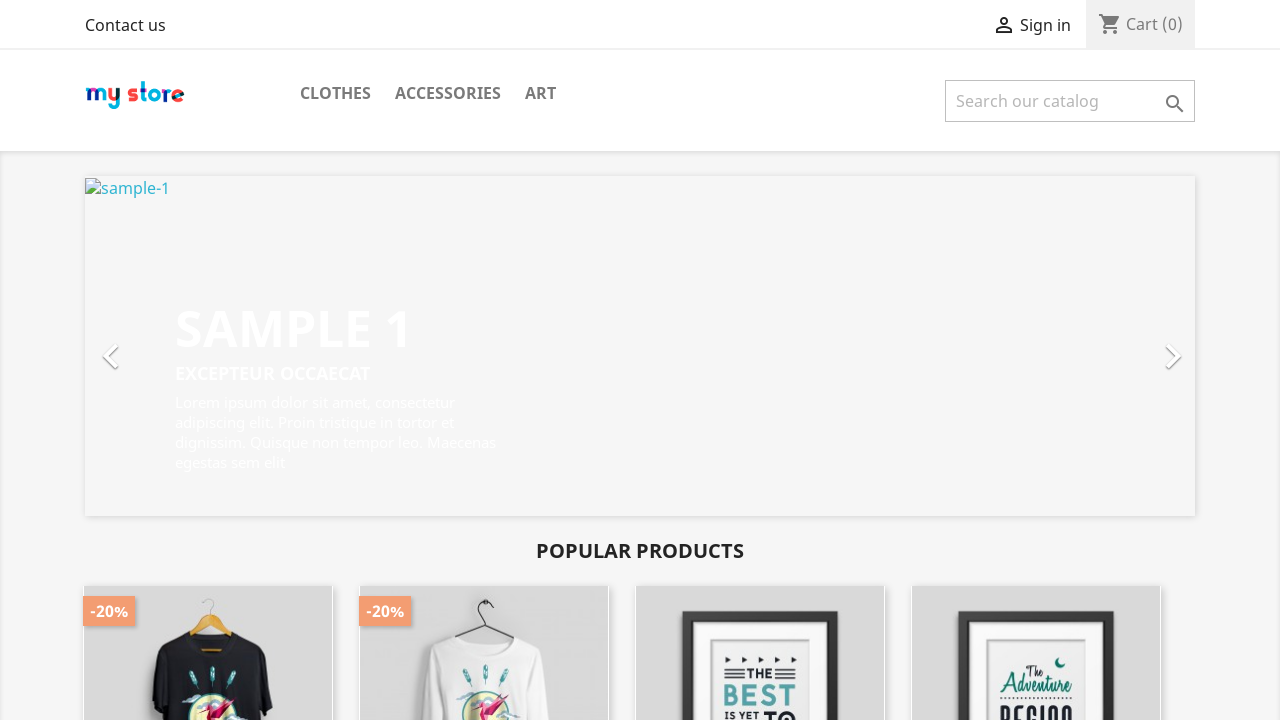

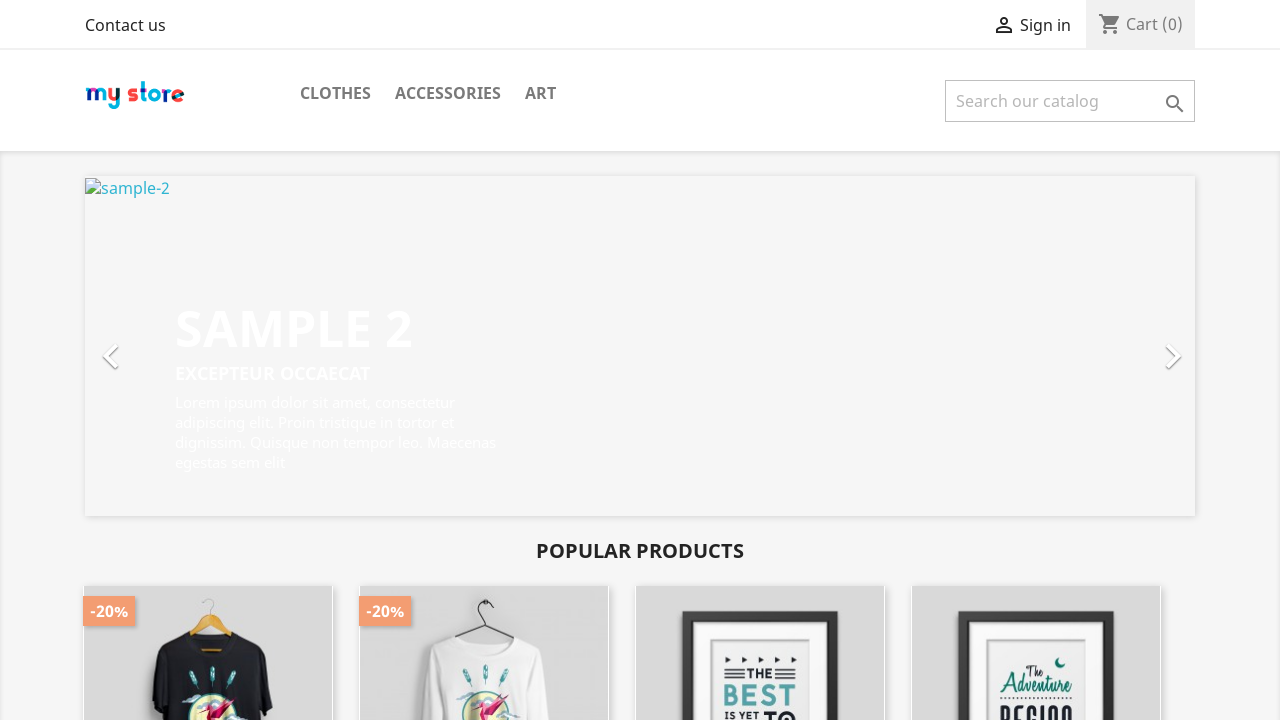